Tests multi-select dropdown functionality by selecting an option by index and then deselecting it

Starting URL: http://omayo.blogspot.com/

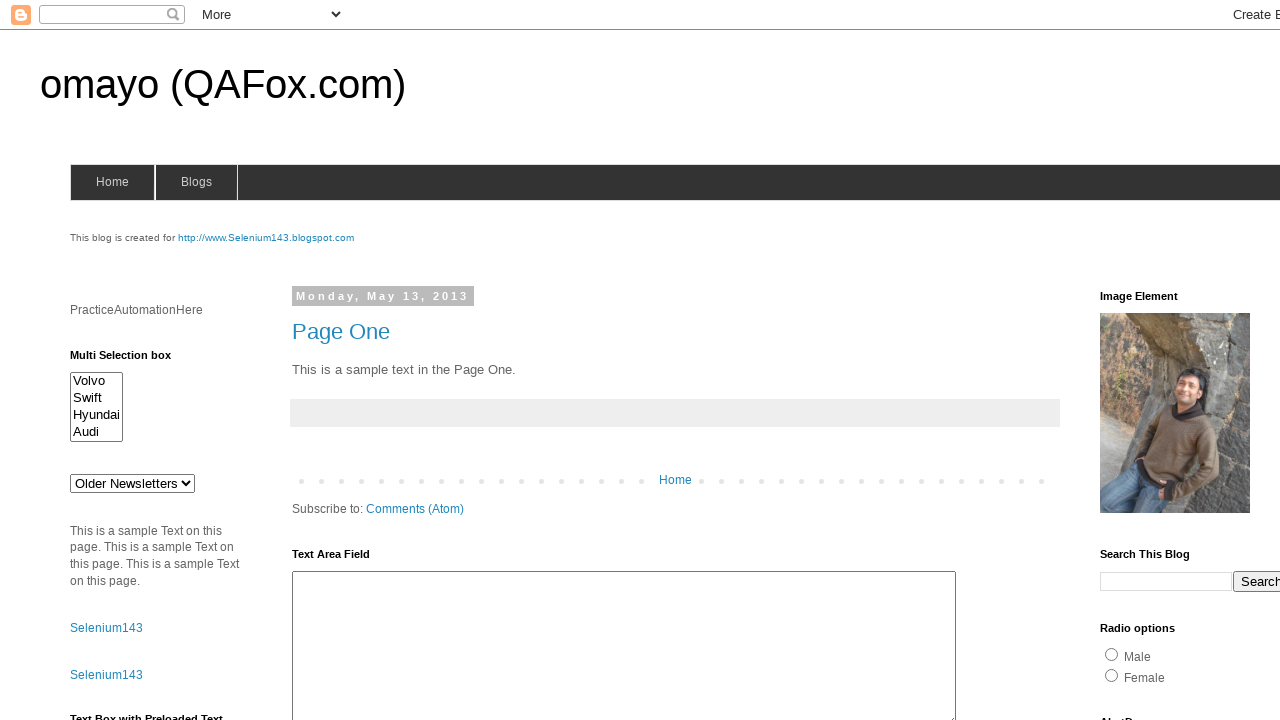

Located multi-select dropdown element with id 'multiselect1'
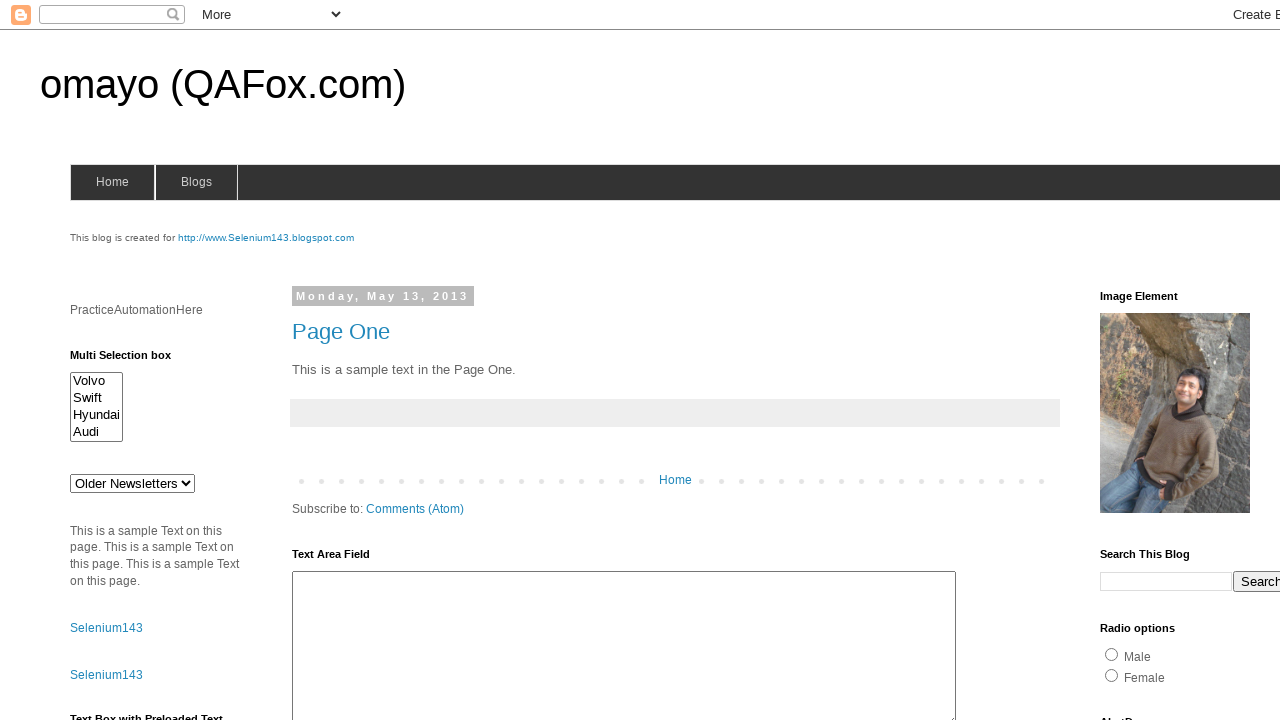

Selected option at index 2 (3rd option) in multi-select dropdown on select#multiselect1
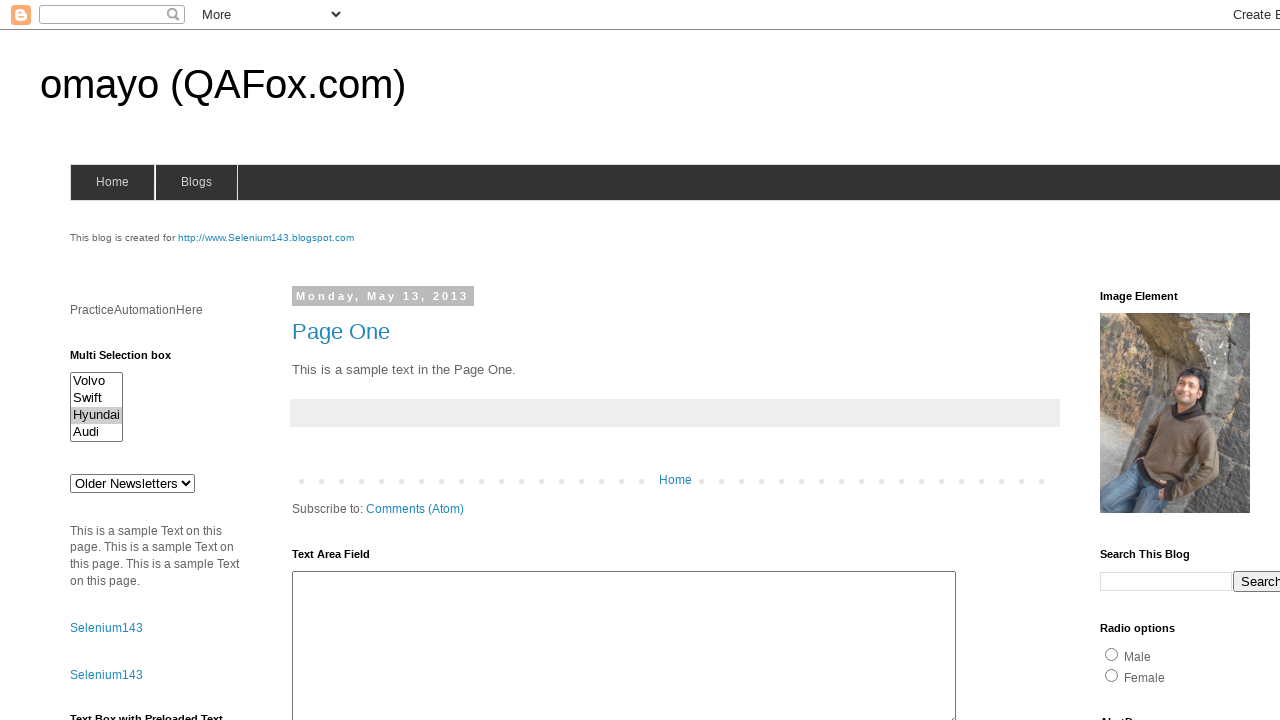

Waited 1000ms to observe the selection
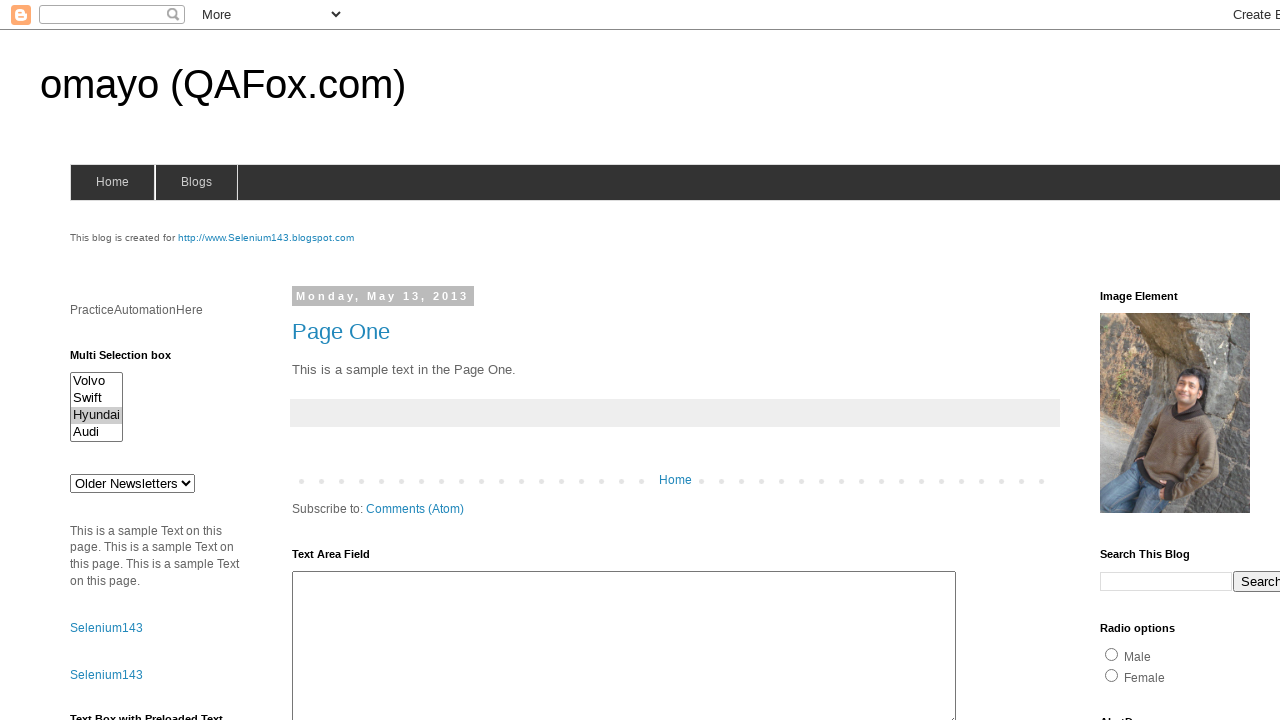

Located the option element at index 2 in the multi-select dropdown
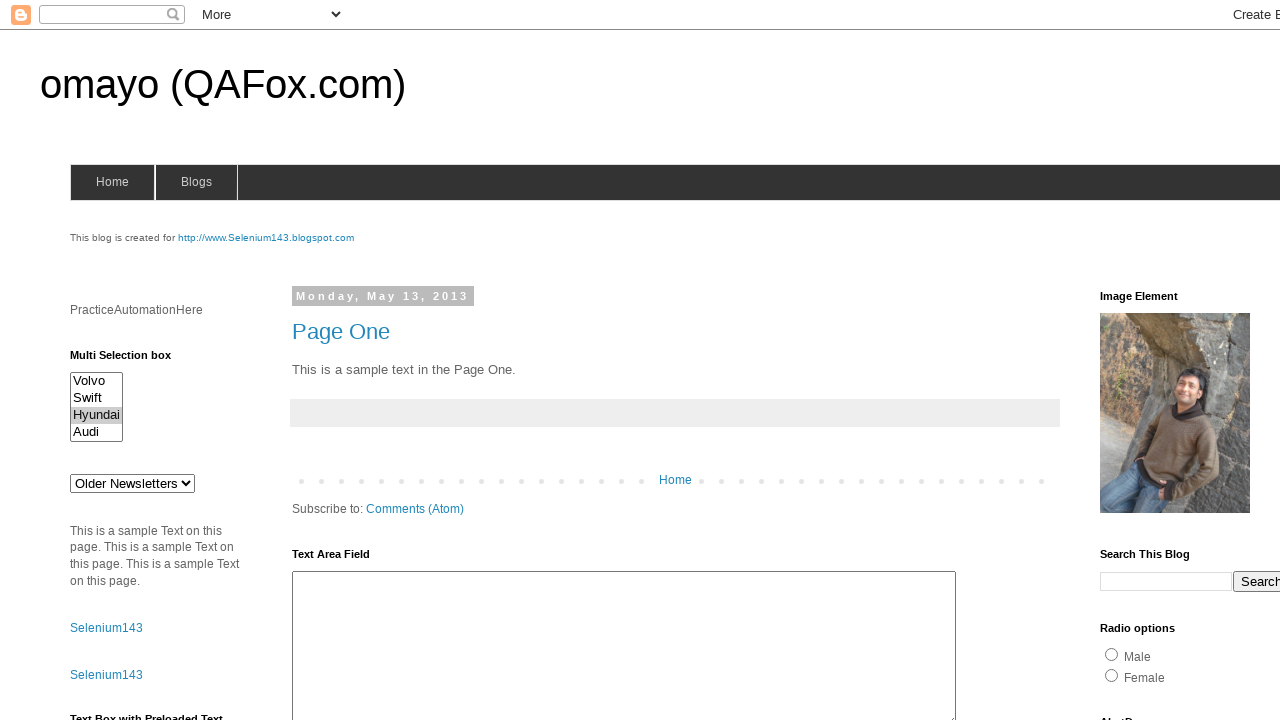

Deselected the option at index 2 by Control+clicking it at (96, 415) on select#multiselect1 >> option >> nth=2
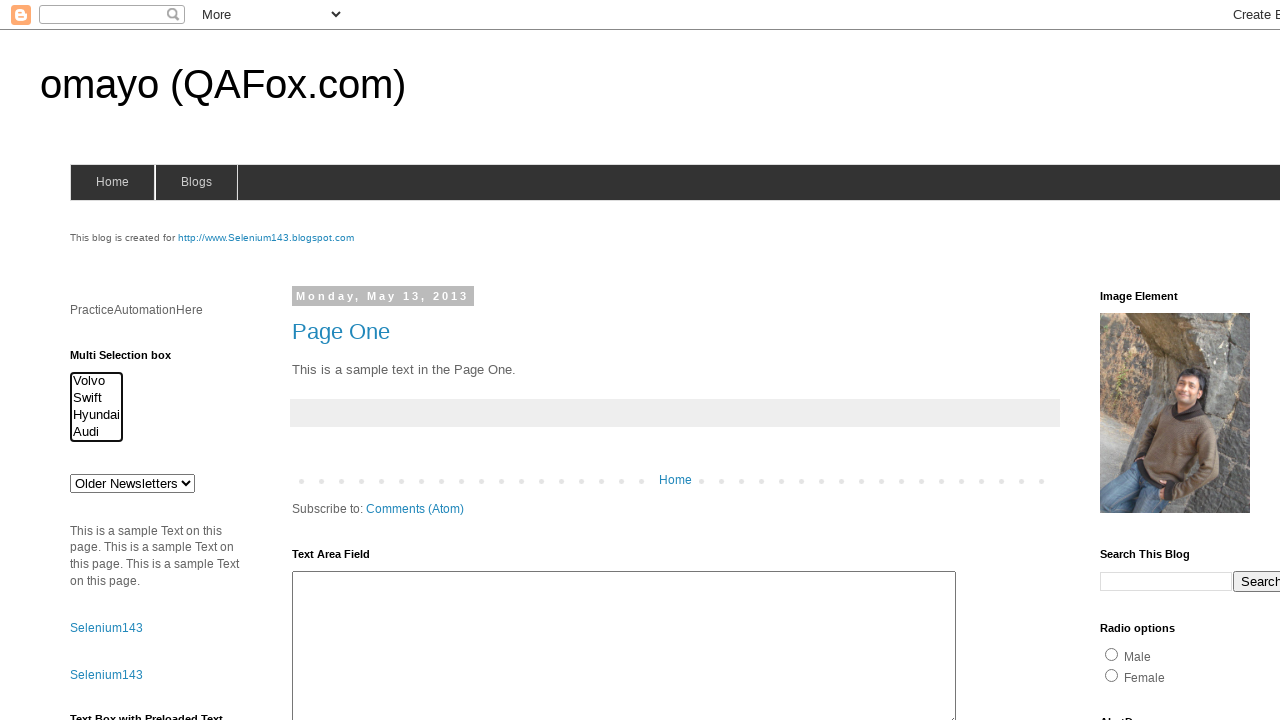

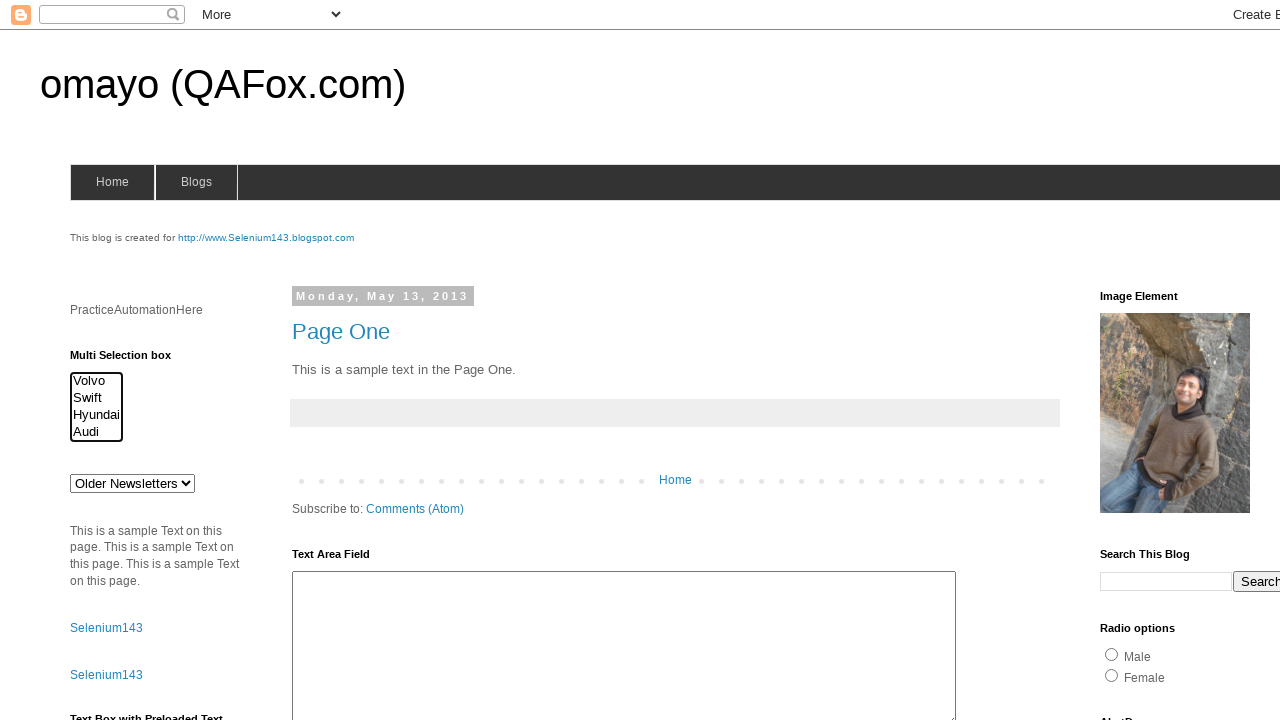